Tests API response mocking by intercepting a fruits API call, adding a custom "Pomelo" fruit to the response, and verifying it appears on the page.

Starting URL: https://demo.playwright.dev/api-mocking/

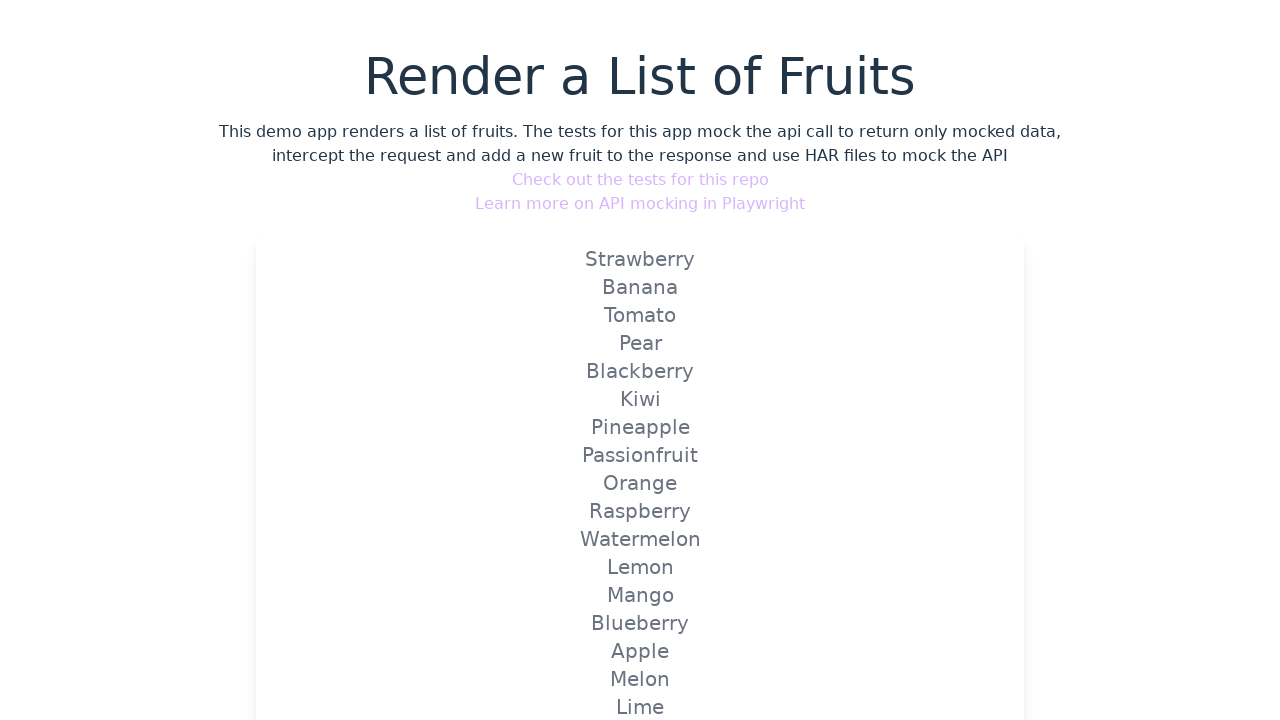

Set up route interception to mock fruits API response with custom Pomelo fruit
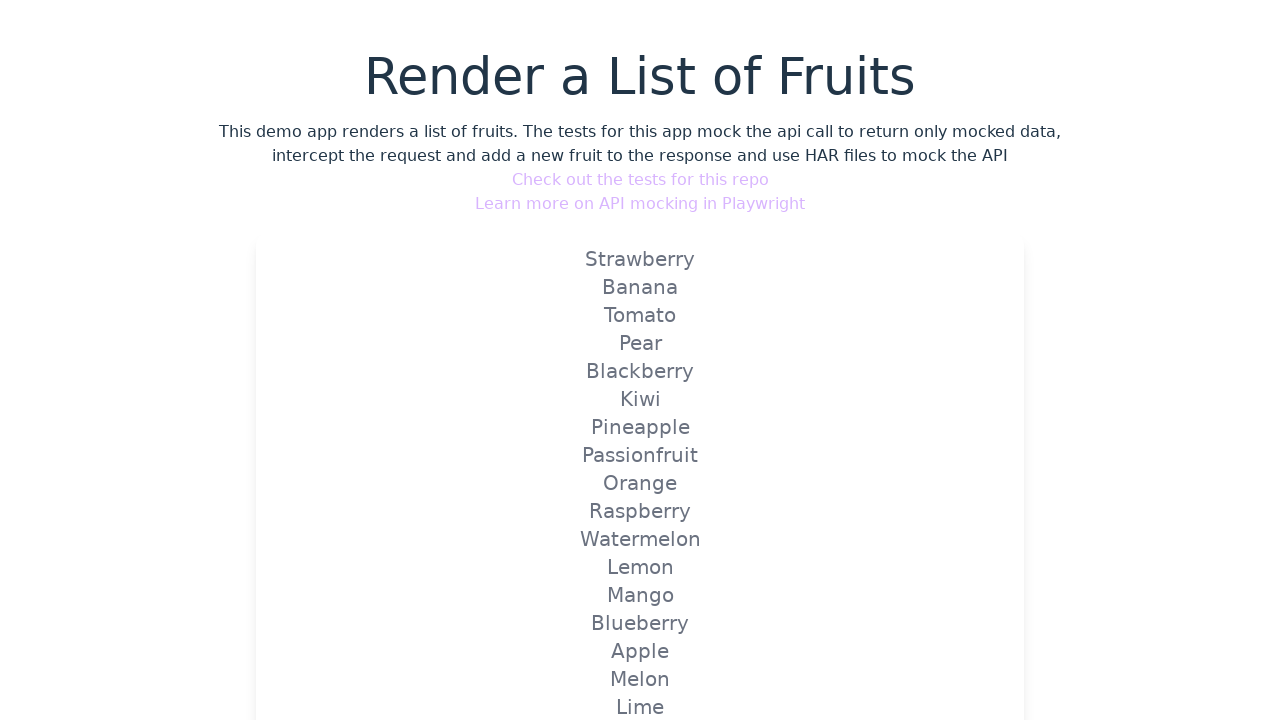

Navigated to API mocking demo page, triggering mocked API call
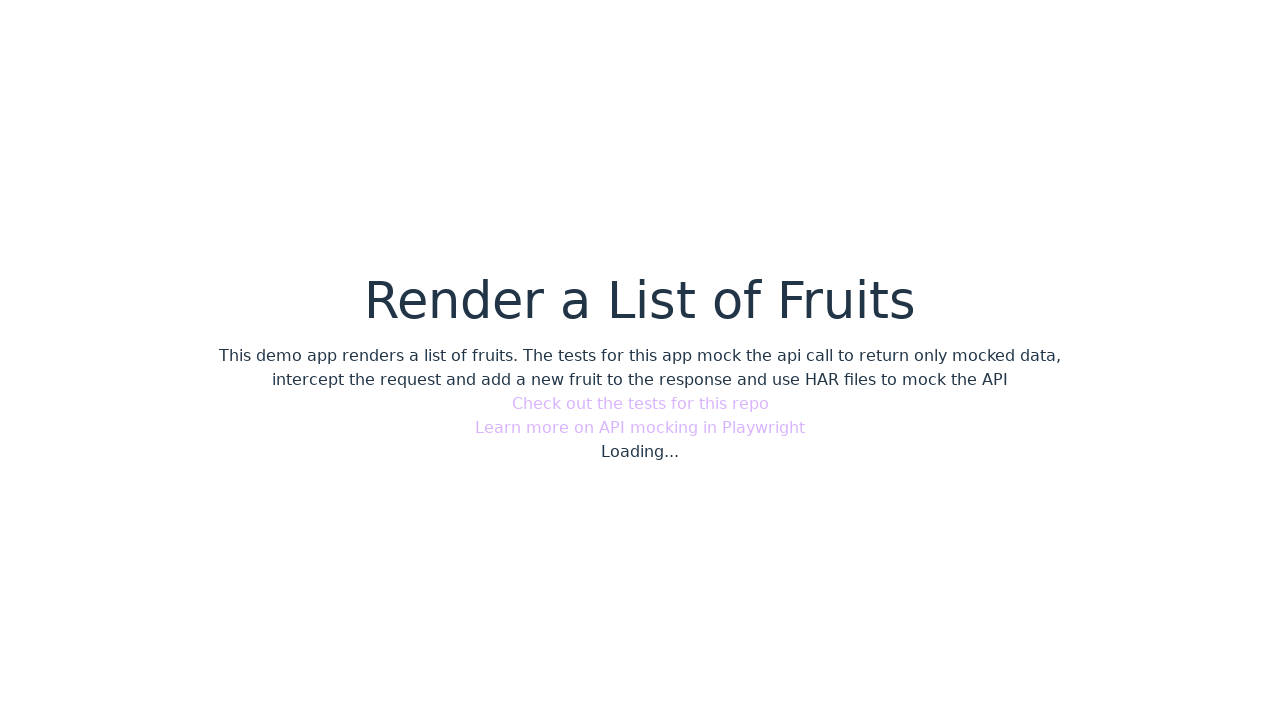

Verified that mocked Pomelo fruit appears on the page
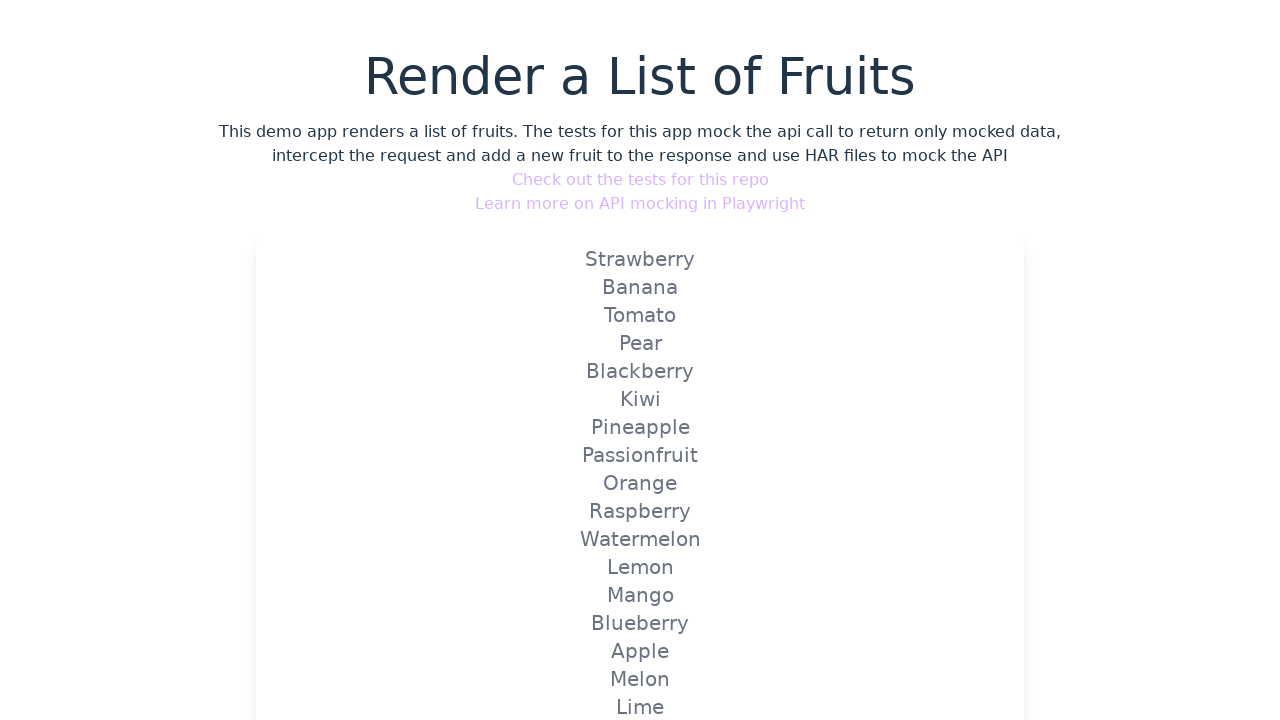

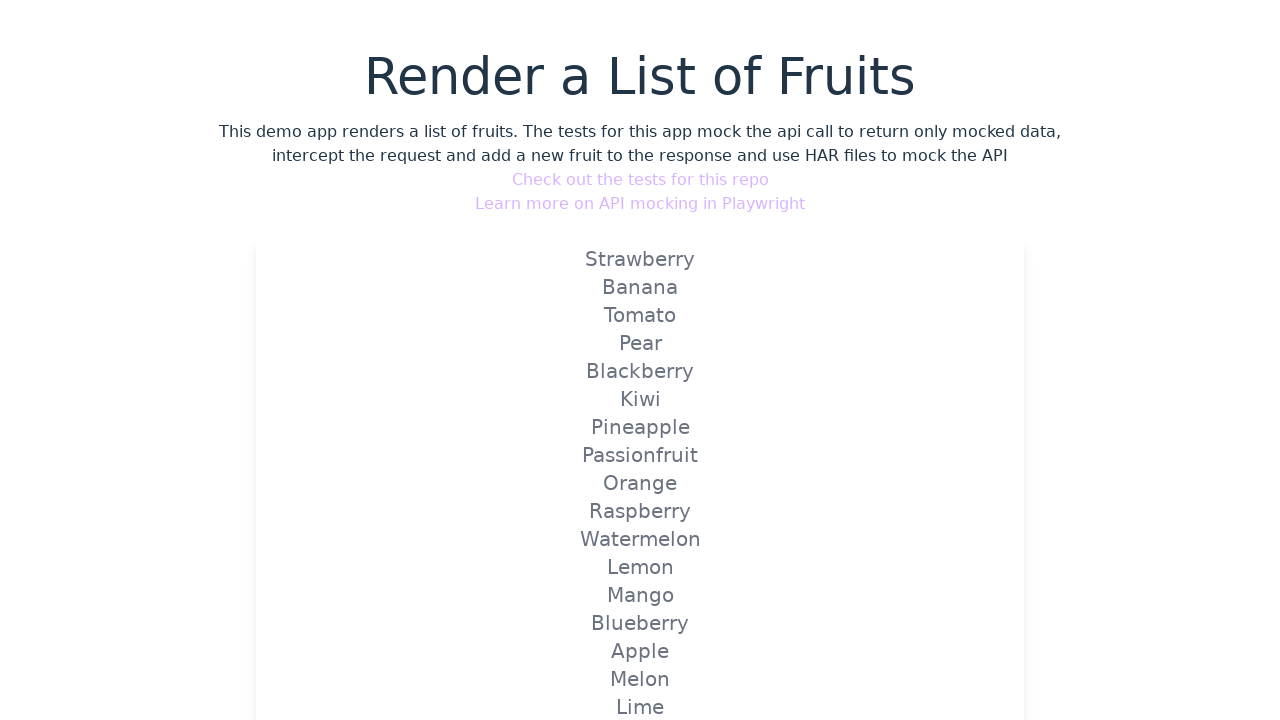